Tests drag and drop functionality by dragging an element with id 'drag4' and dropping it into a container with id 'div2'

Starting URL: https://grotechminds.com/drag-and-drop/

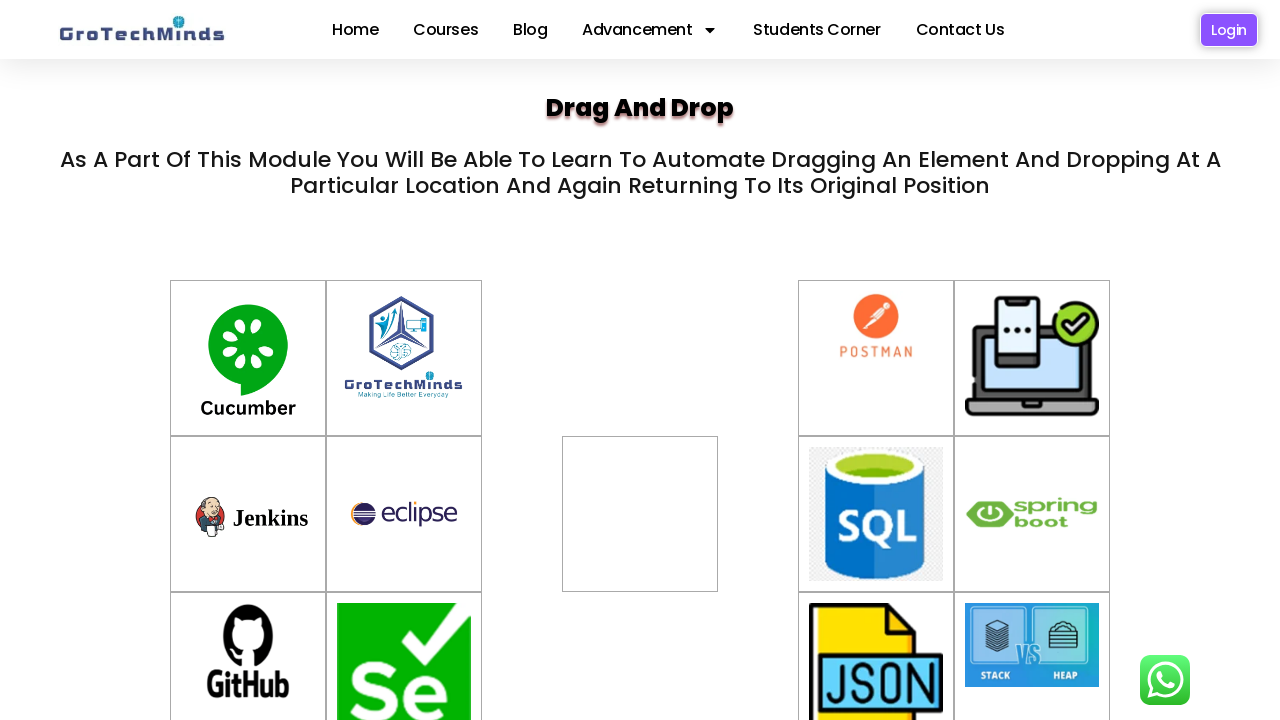

Located draggable element with id 'drag4'
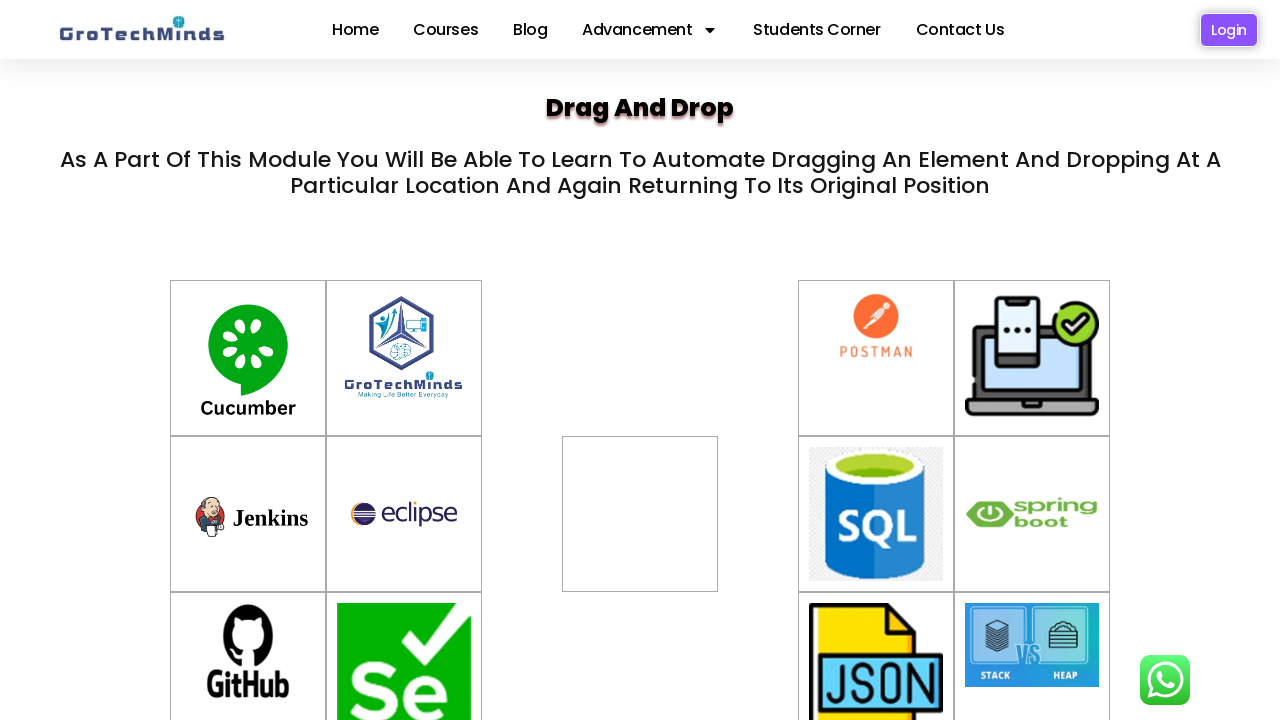

Located drop target container with id 'div2'
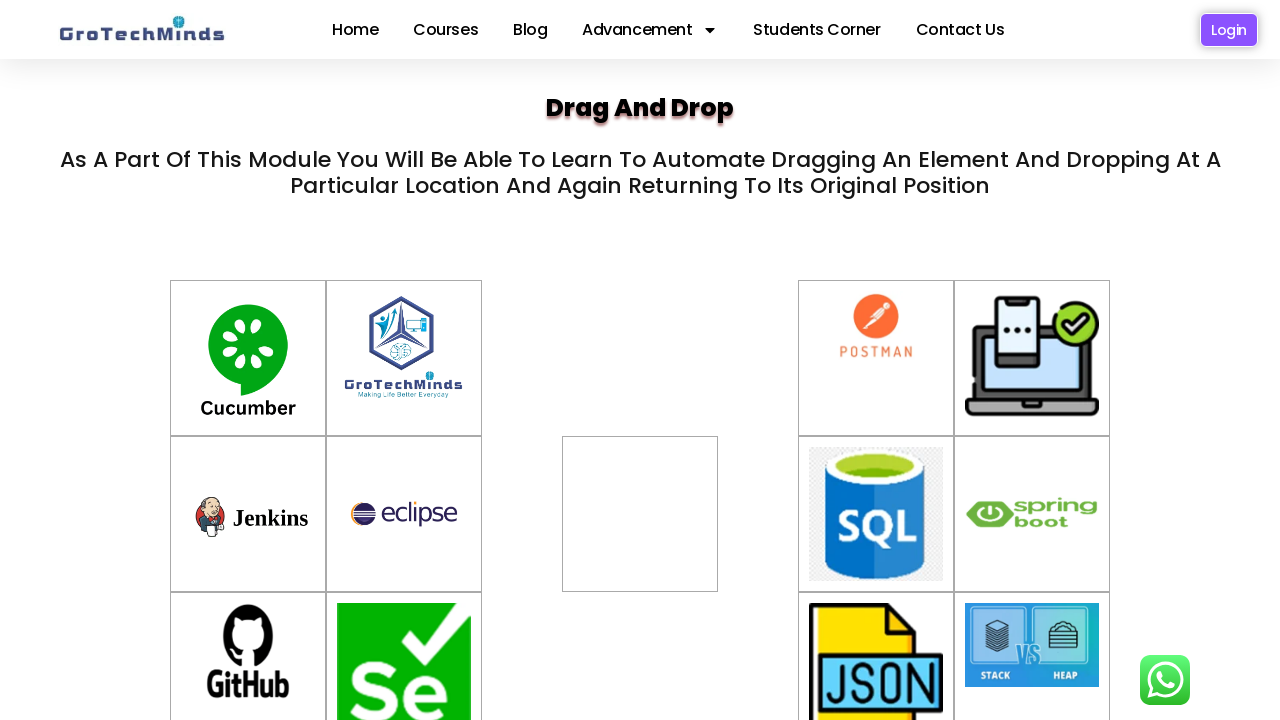

Dragged element 'drag4' and dropped it into container 'div2' at (640, 514)
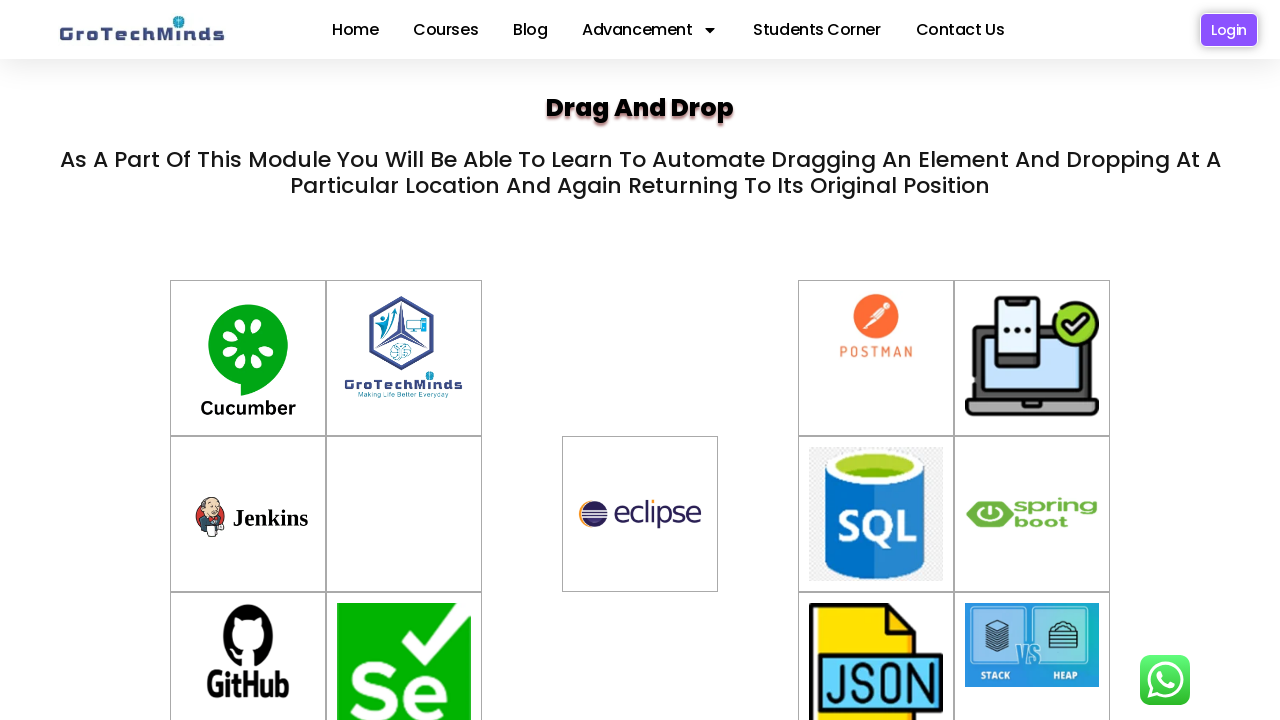

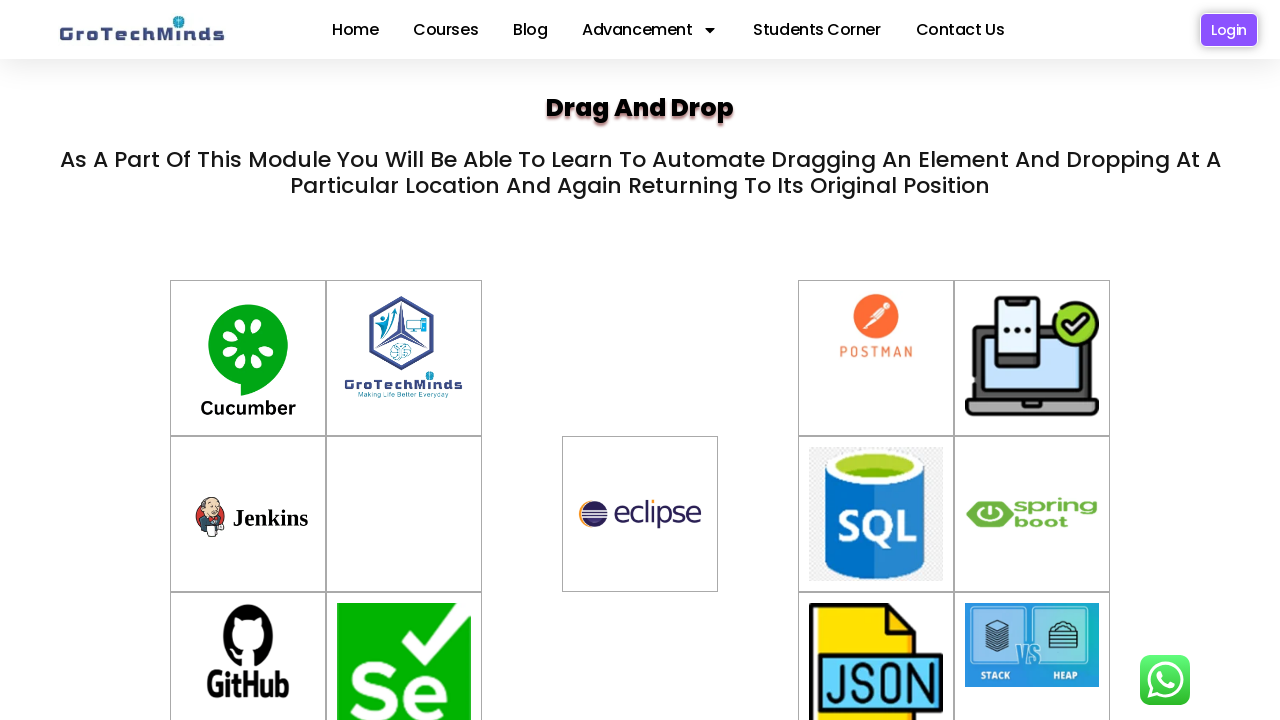